Tests login error message for a locked out user account

Starting URL: https://www.saucedemo.com

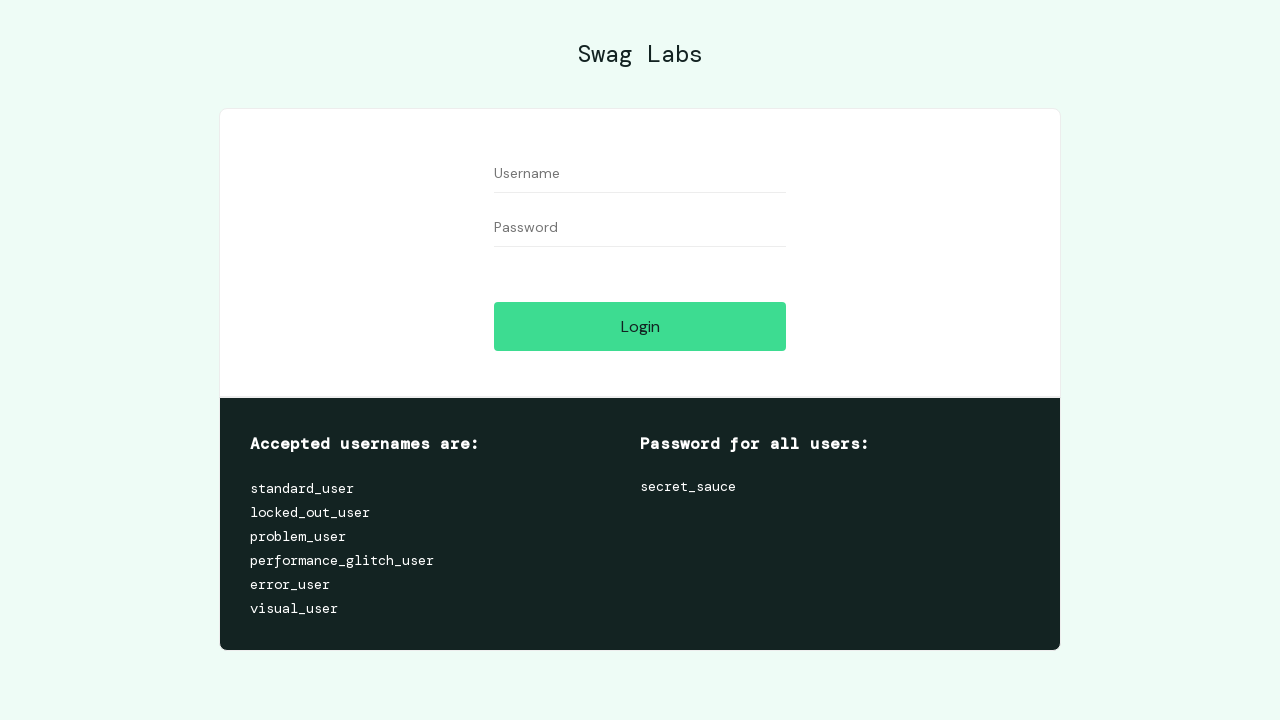

Filled username field with 'locked_out_user' on #user-name
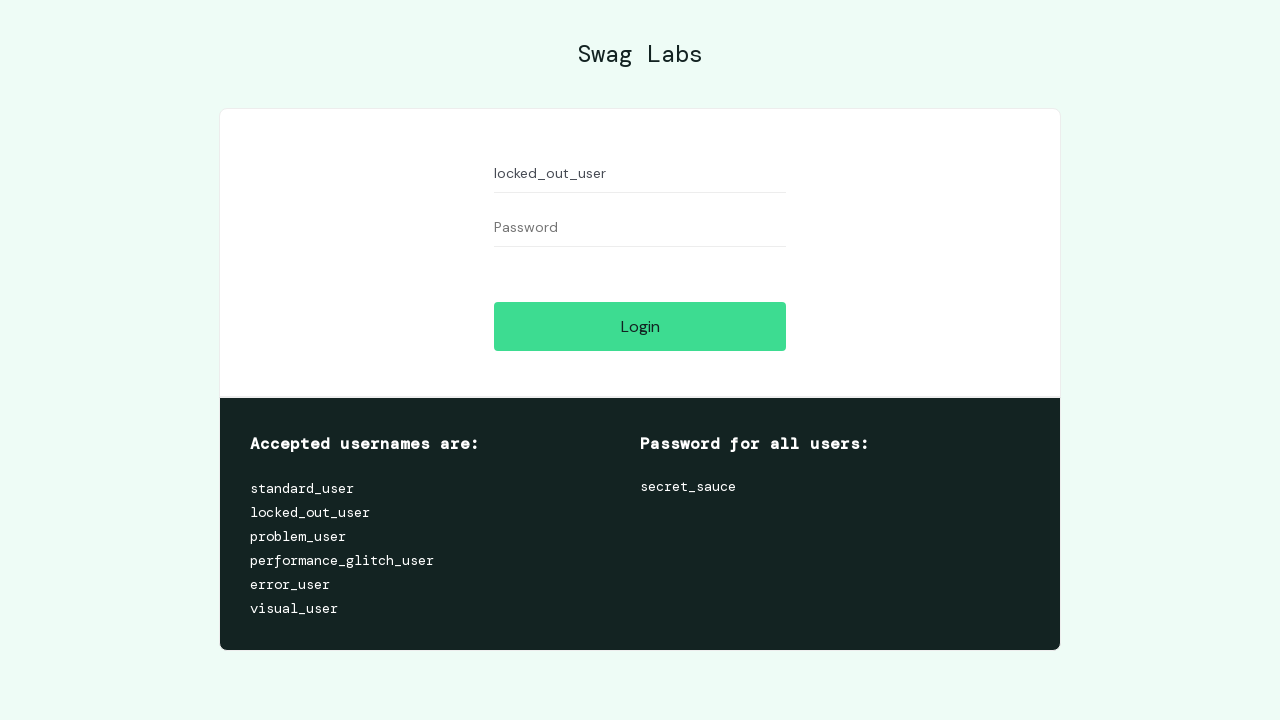

Filled password field with 'secret_sauce' on #password
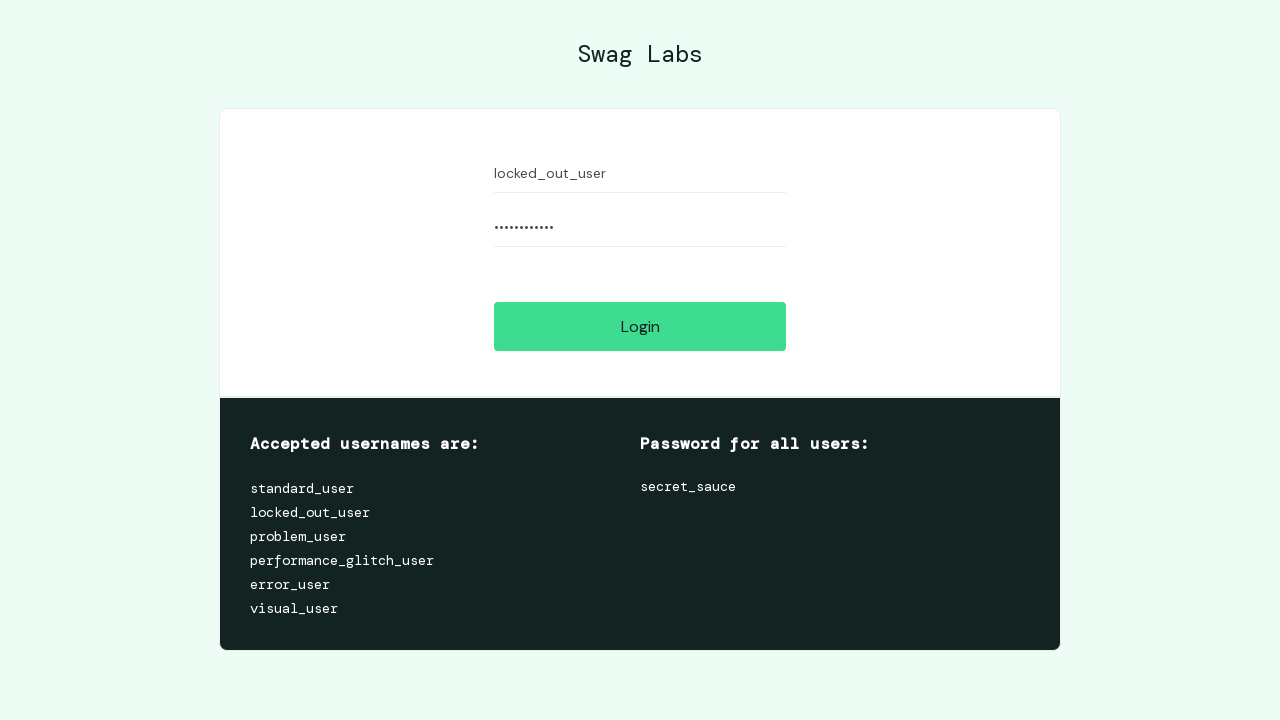

Clicked login button at (640, 326) on #login-button
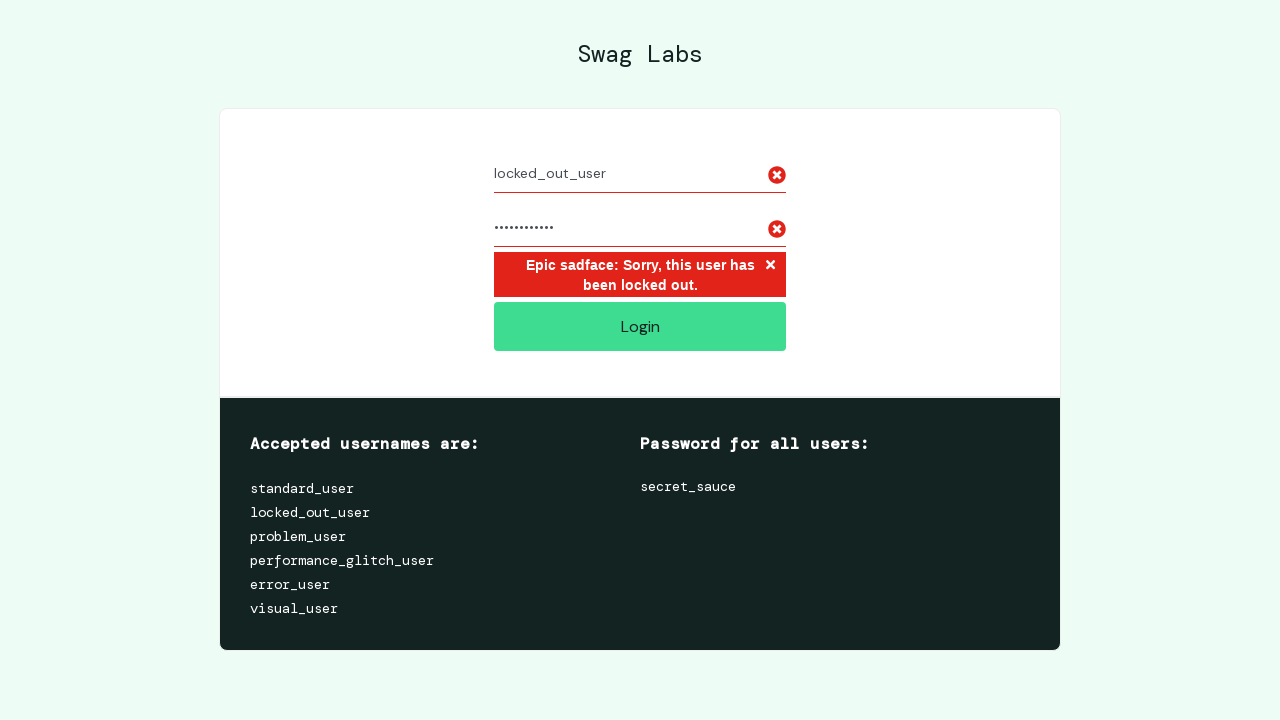

Error message for locked out user account appeared
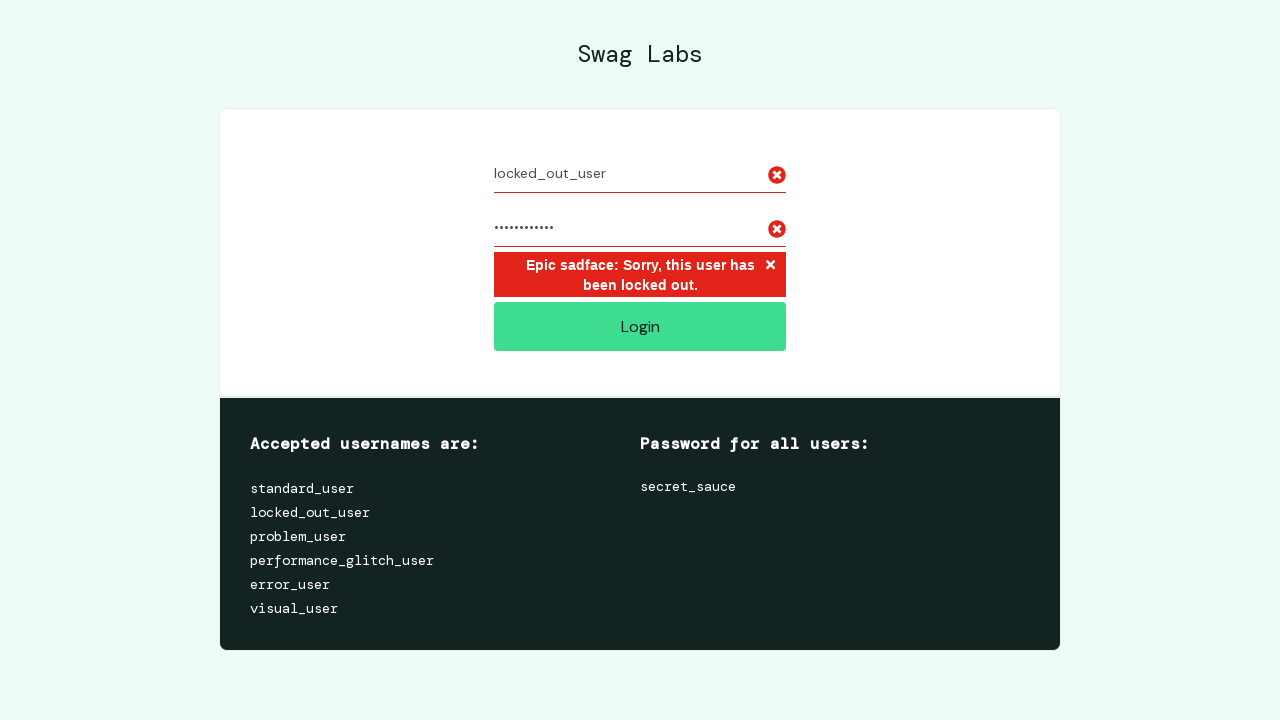

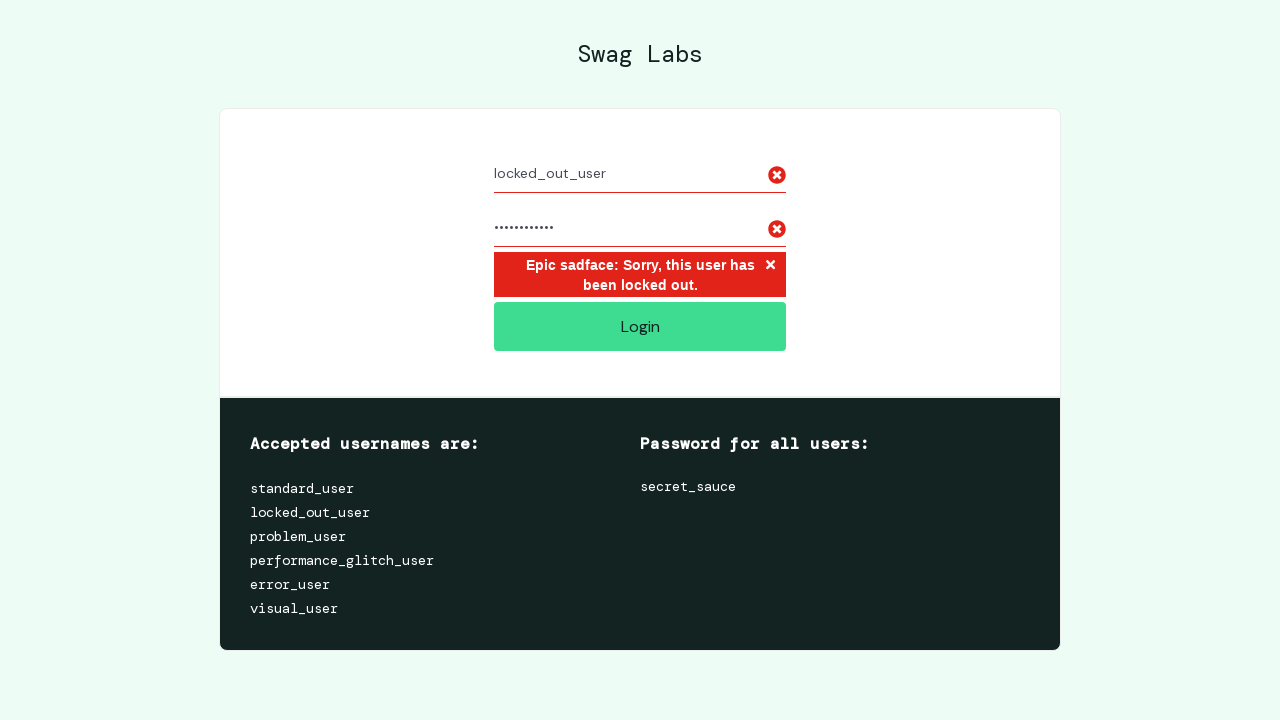